Tests browser window management by opening a new window, navigating to a different page, then closing it and returning to the original window

Starting URL: https://demoqa.com/browser-windows

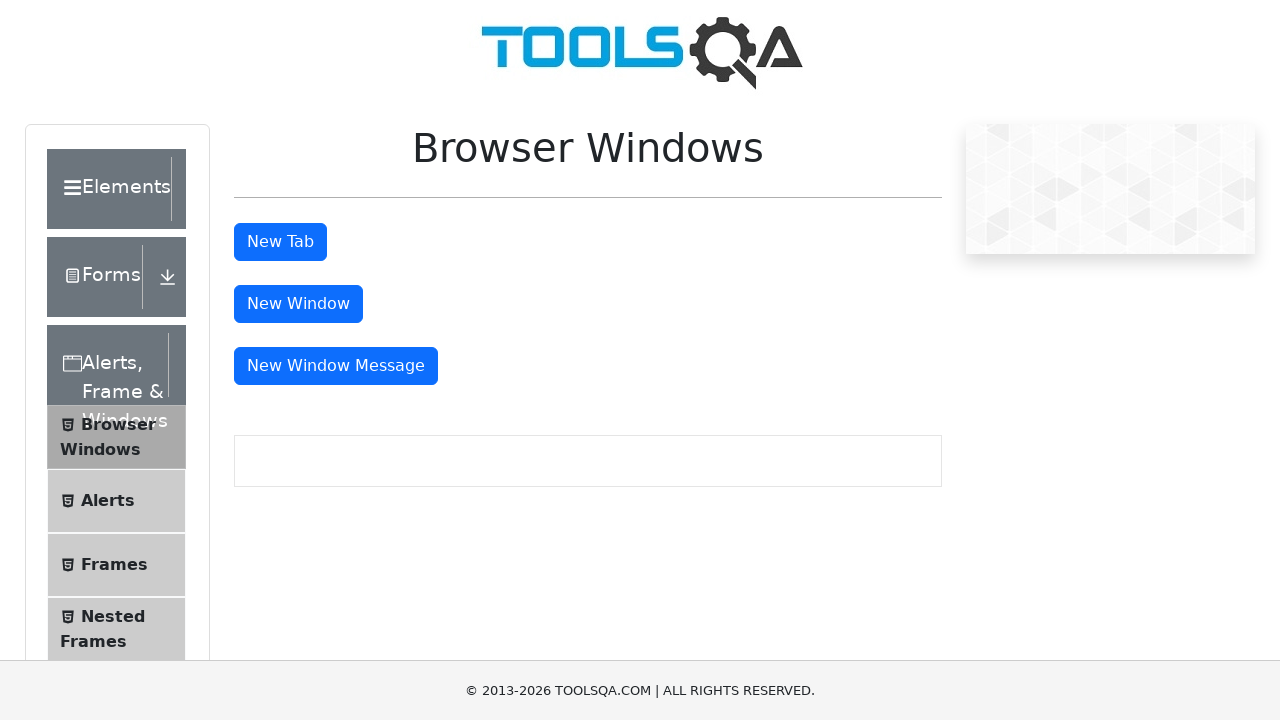

Retrieved text from main page heading
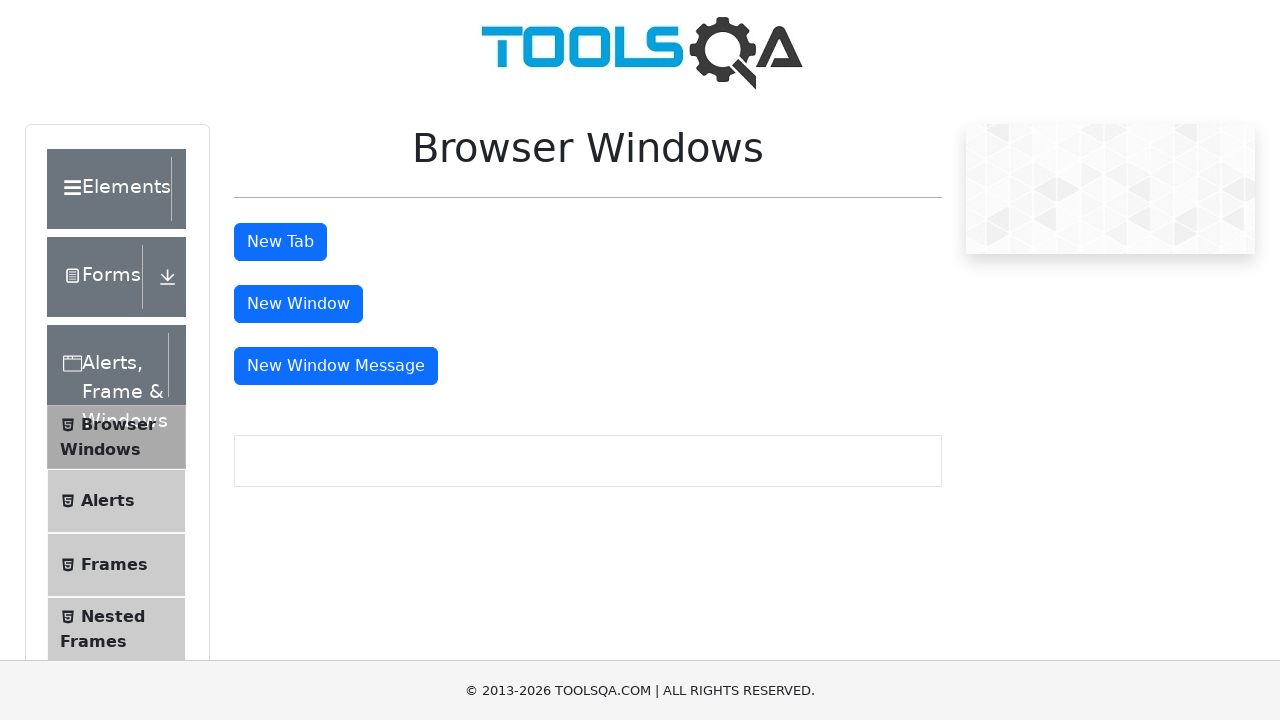

Opened new window and navigated to sample page
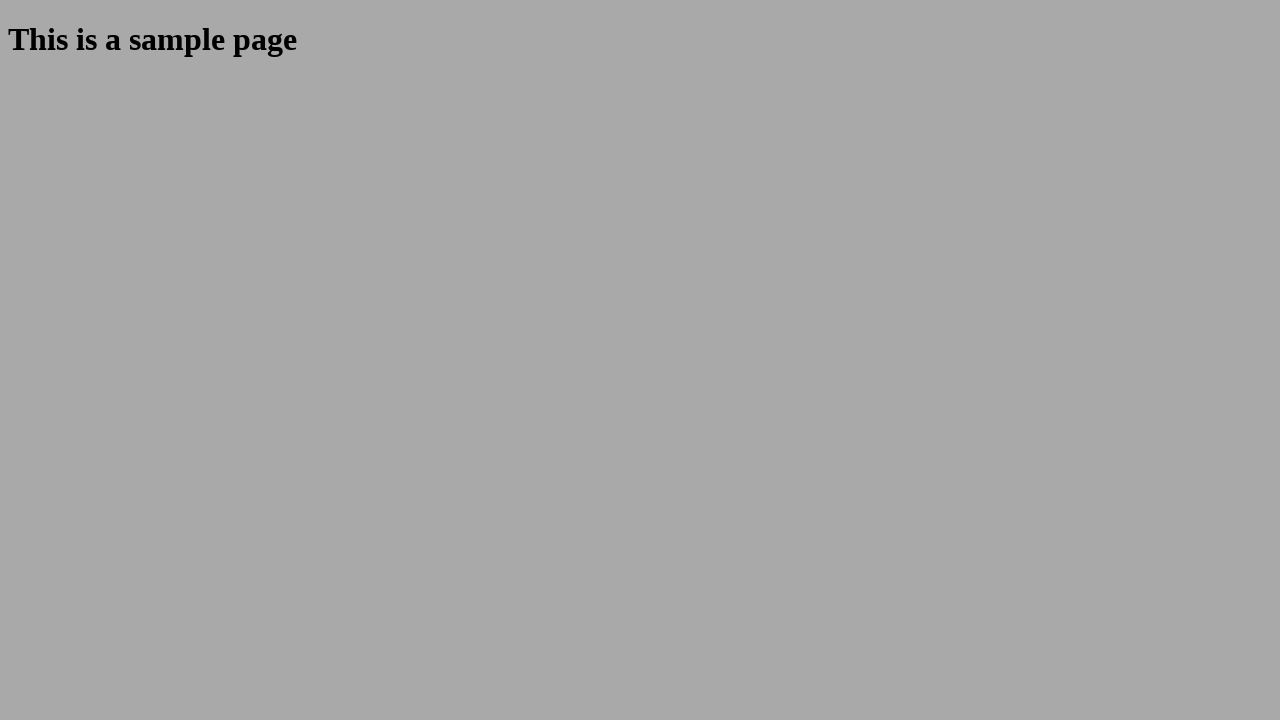

Retrieved sample page heading text
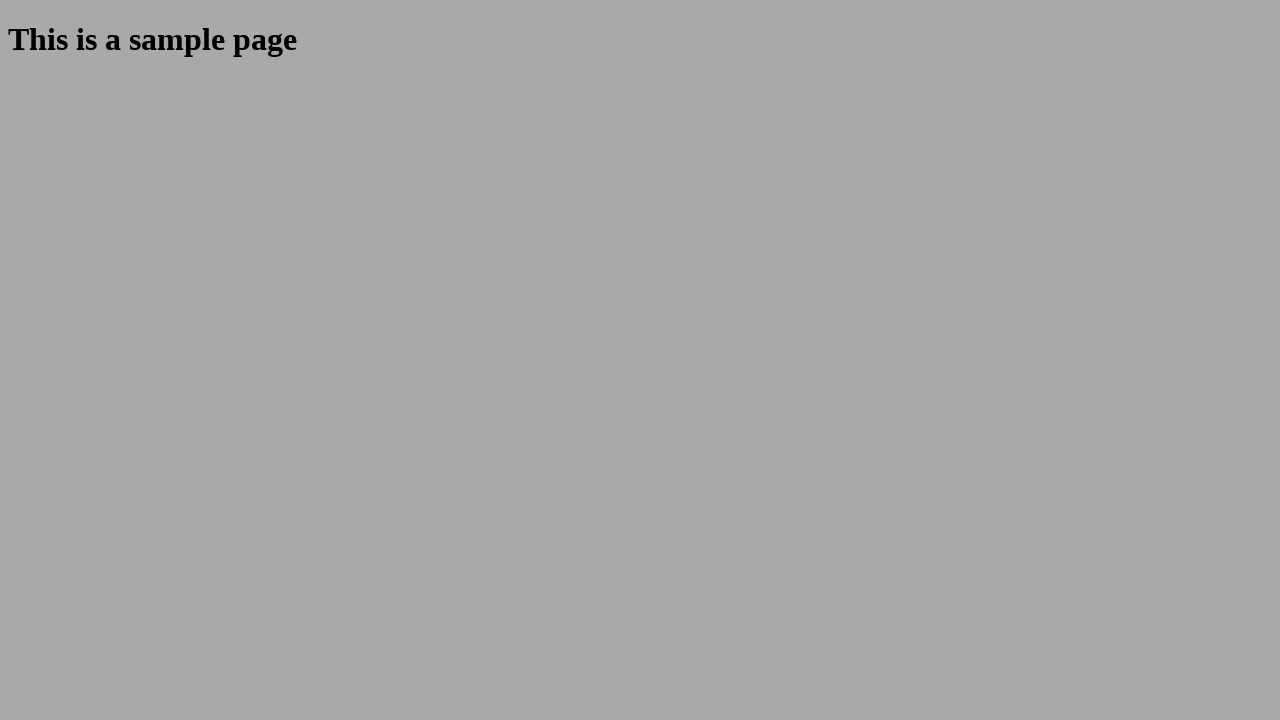

Waited 2.5 seconds on sample page
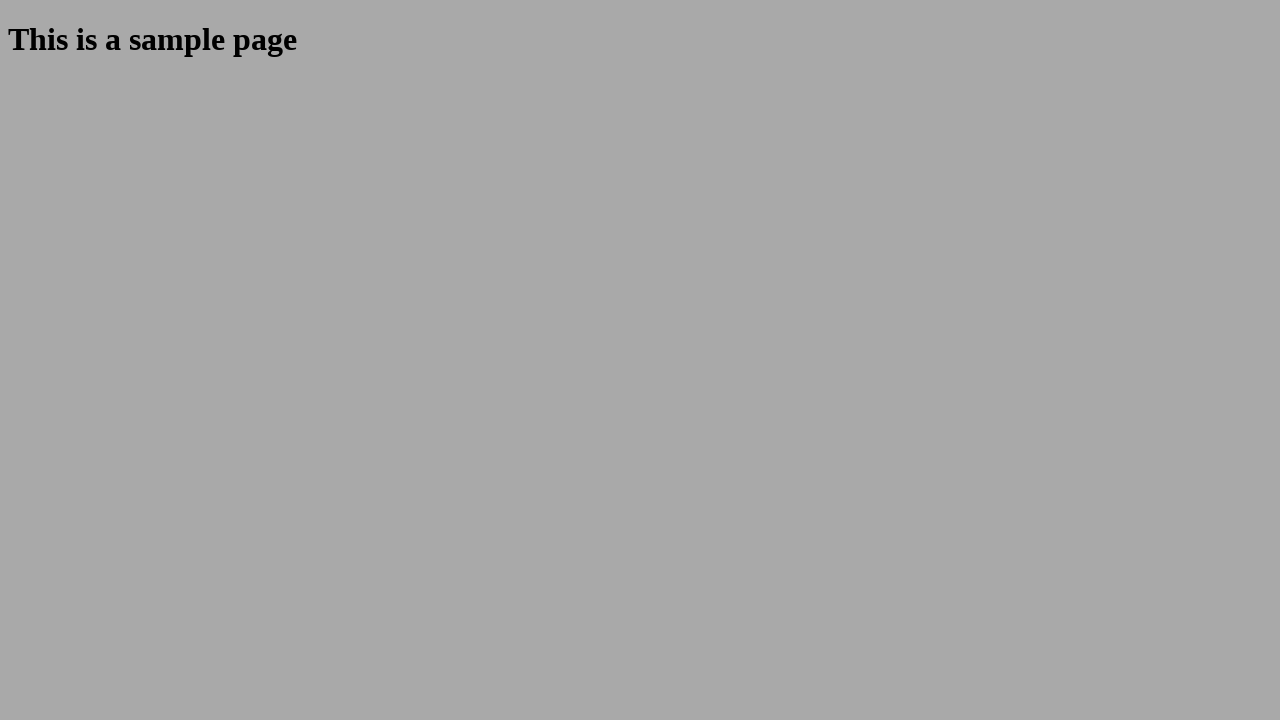

Closed new window and returned to original window
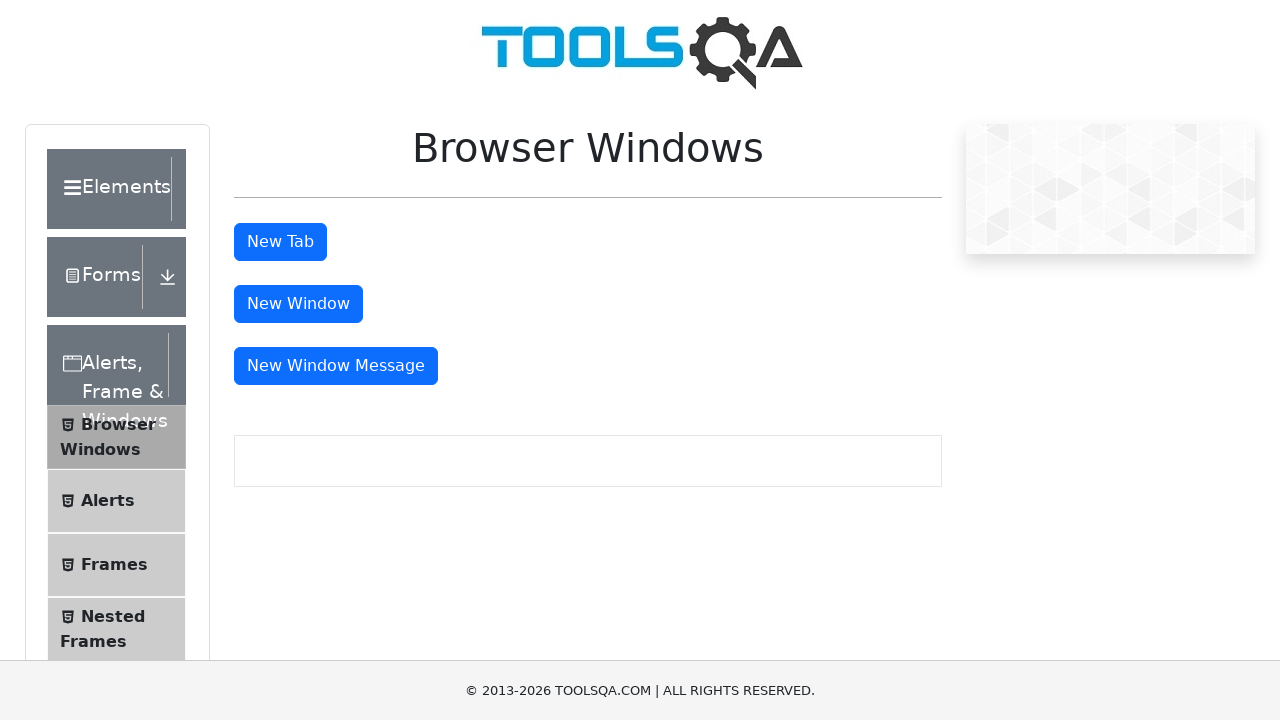

Waited 1.5 seconds after returning to original window
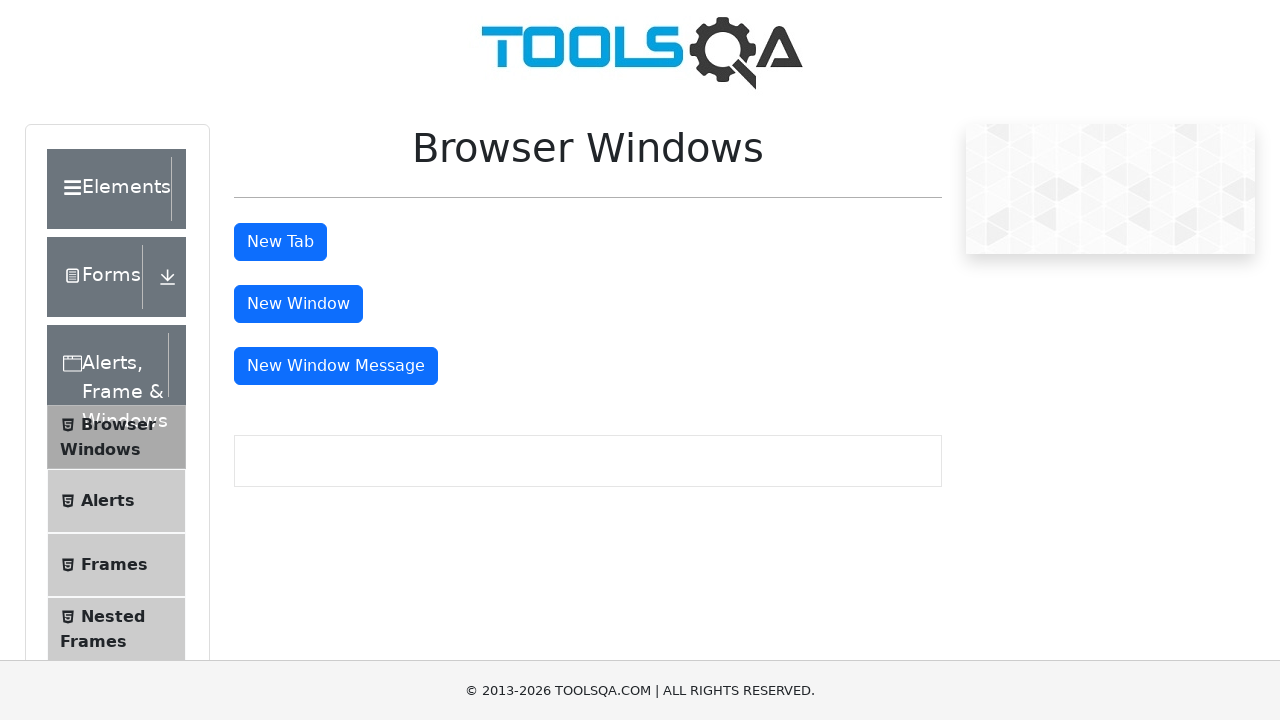

Verified return to original page by retrieving main heading text
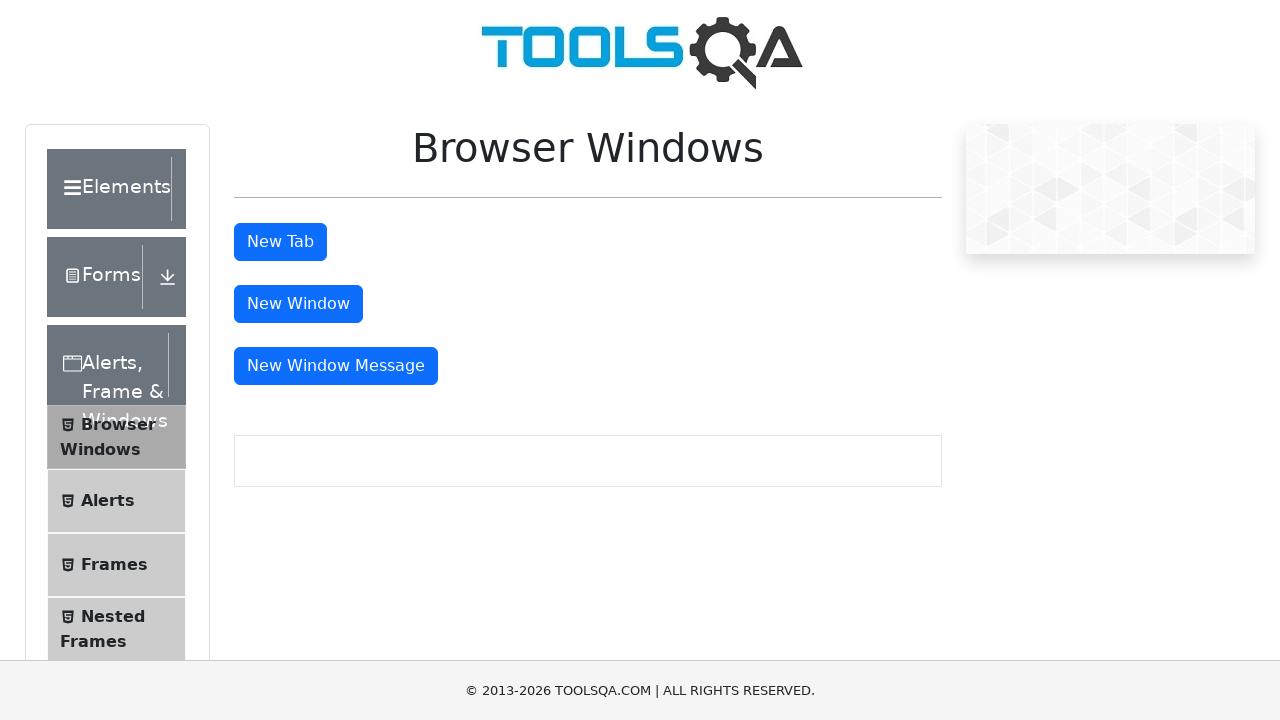

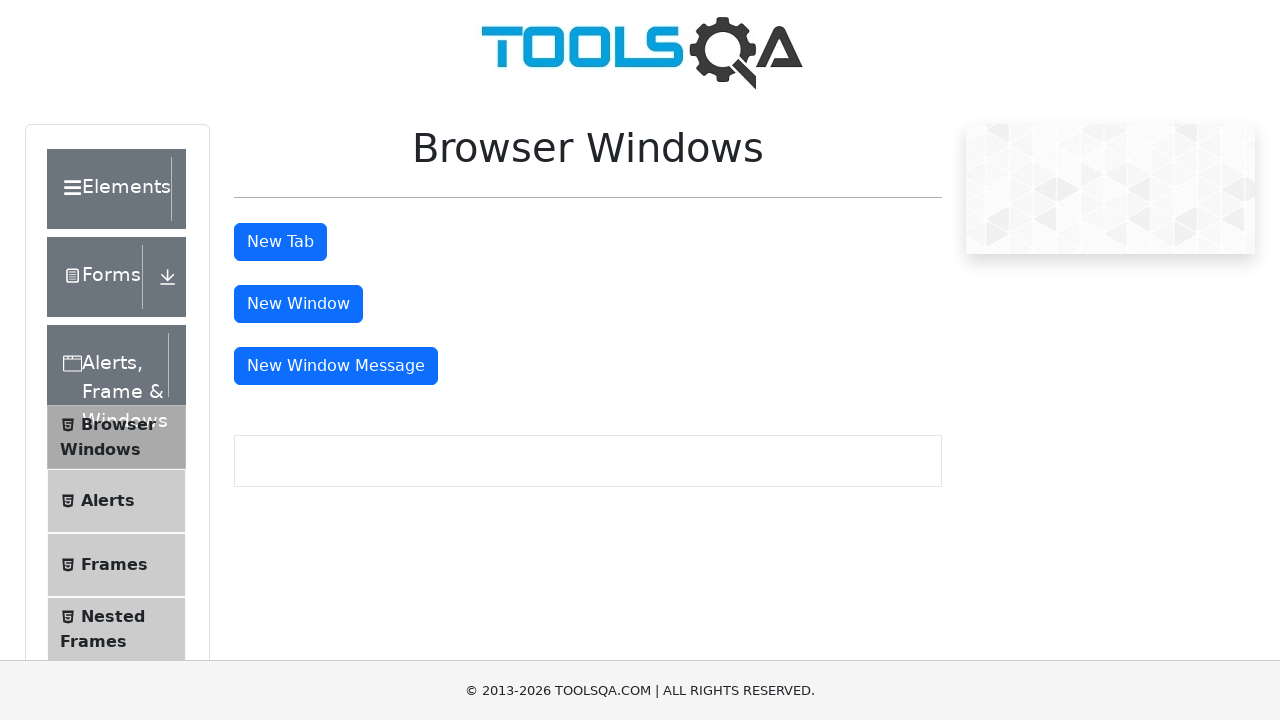